Tests element visibility by checking if various form elements (email textbox, age radio button, education textarea, and user name text) are displayed on the page, and interacts with them if visible.

Starting URL: https://automationfc.github.io/basic-form/index.html

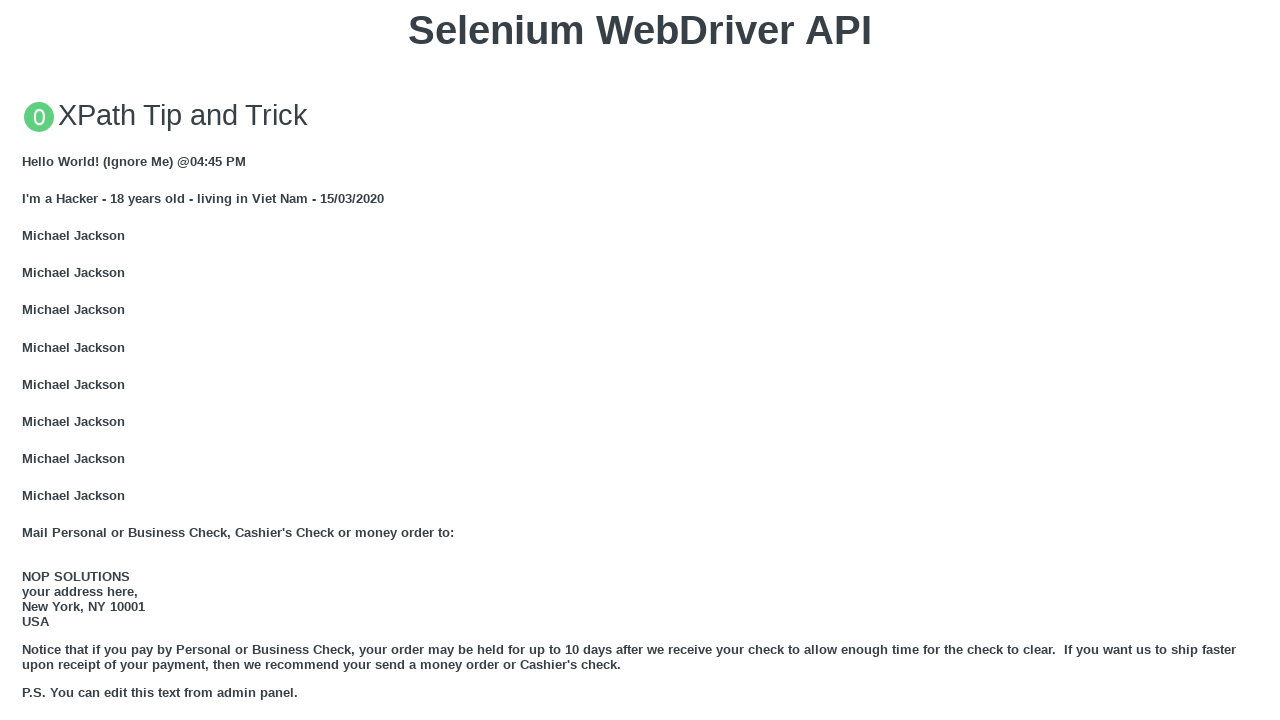

Email textbox is visible and filled with 'Automation Test' on #mail
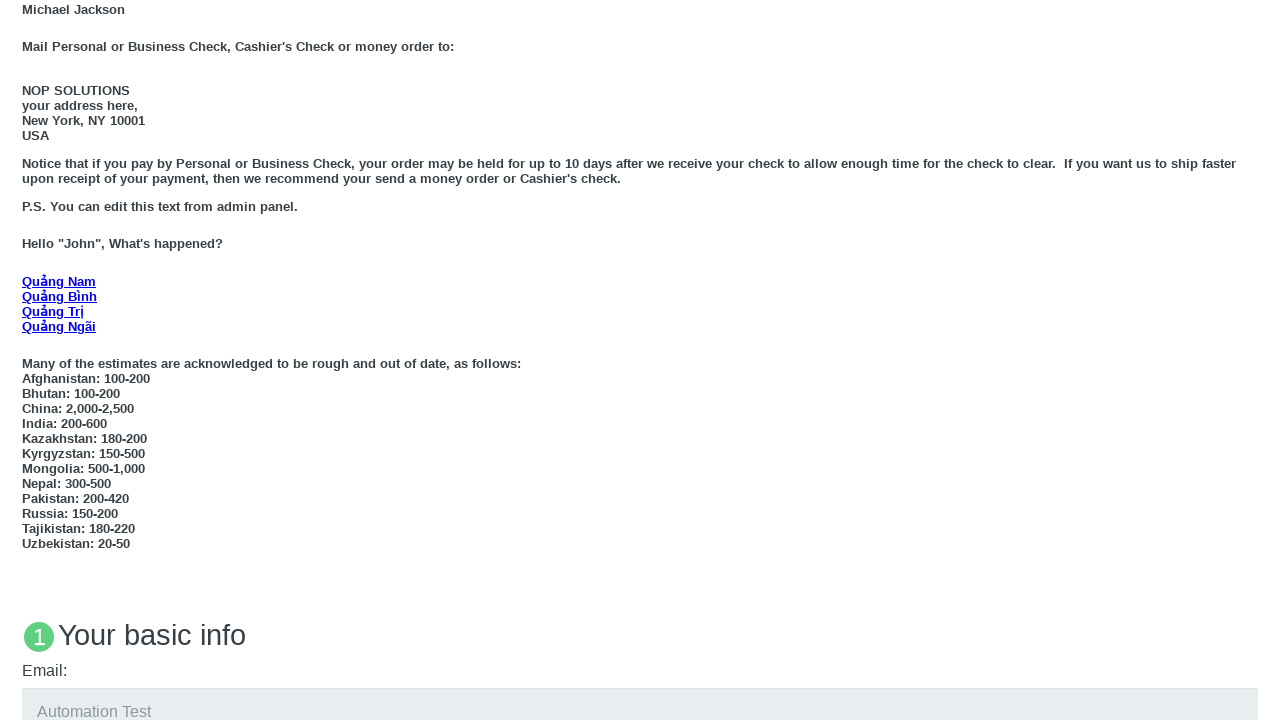

Age under 18 radio button is visible and clicked at (28, 360) on #under_18
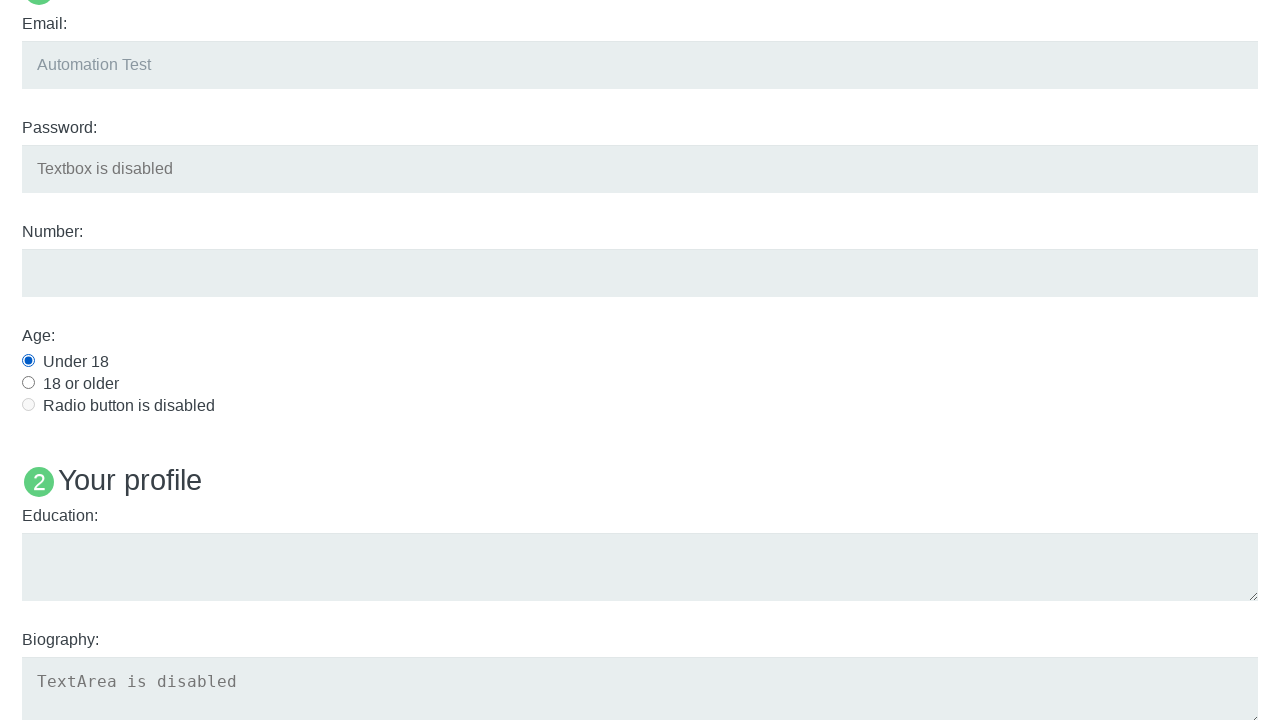

Education textarea is visible and filled with 'Automation Test' on #edu
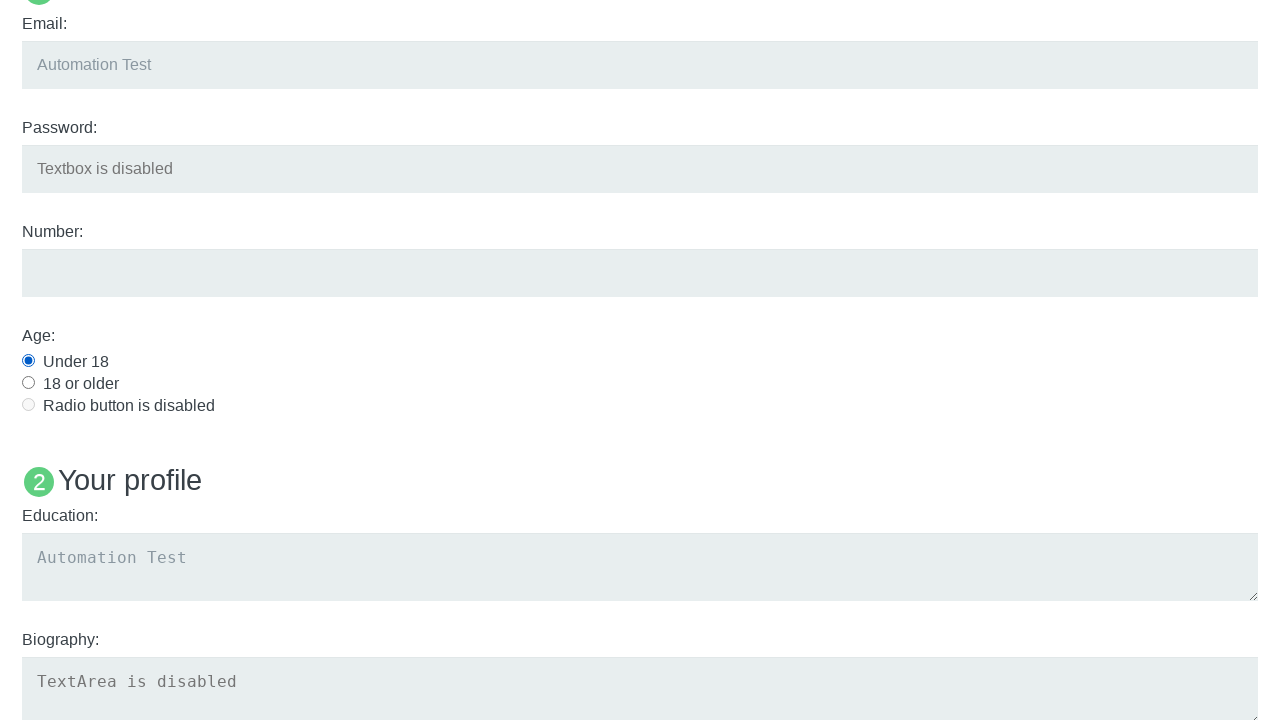

Checked visibility of 'Name: User5' text - Result: False
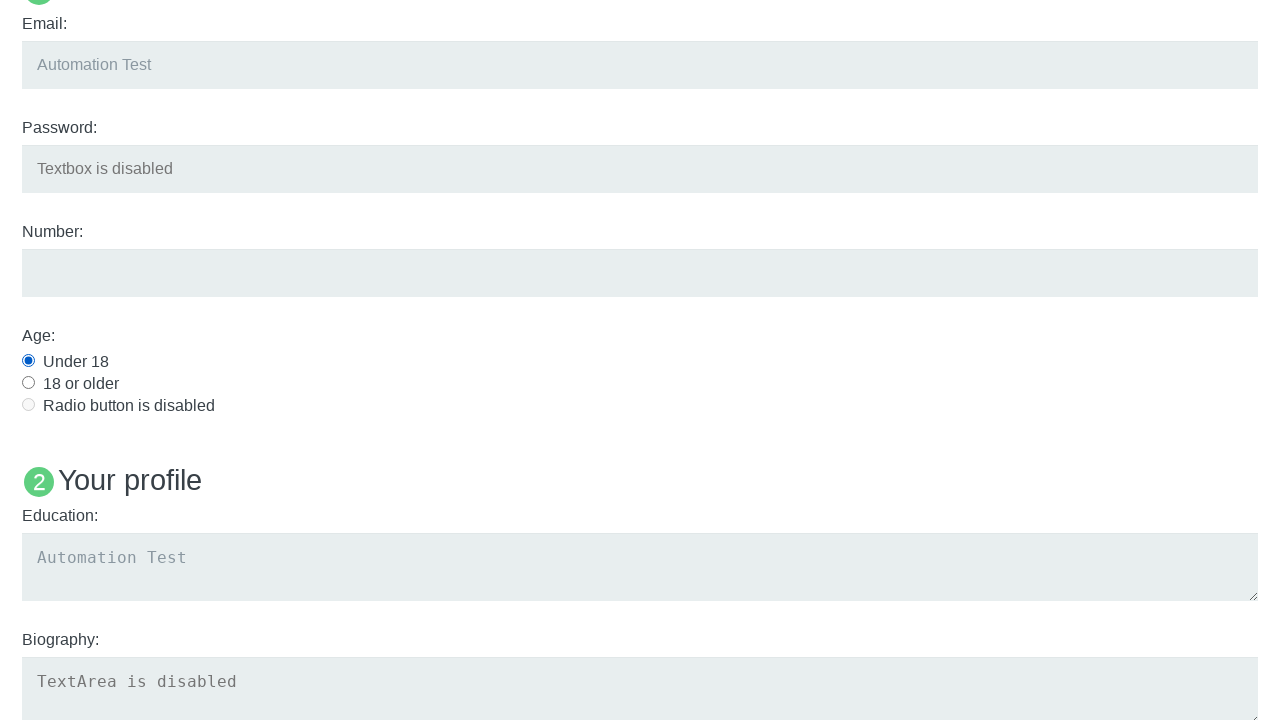

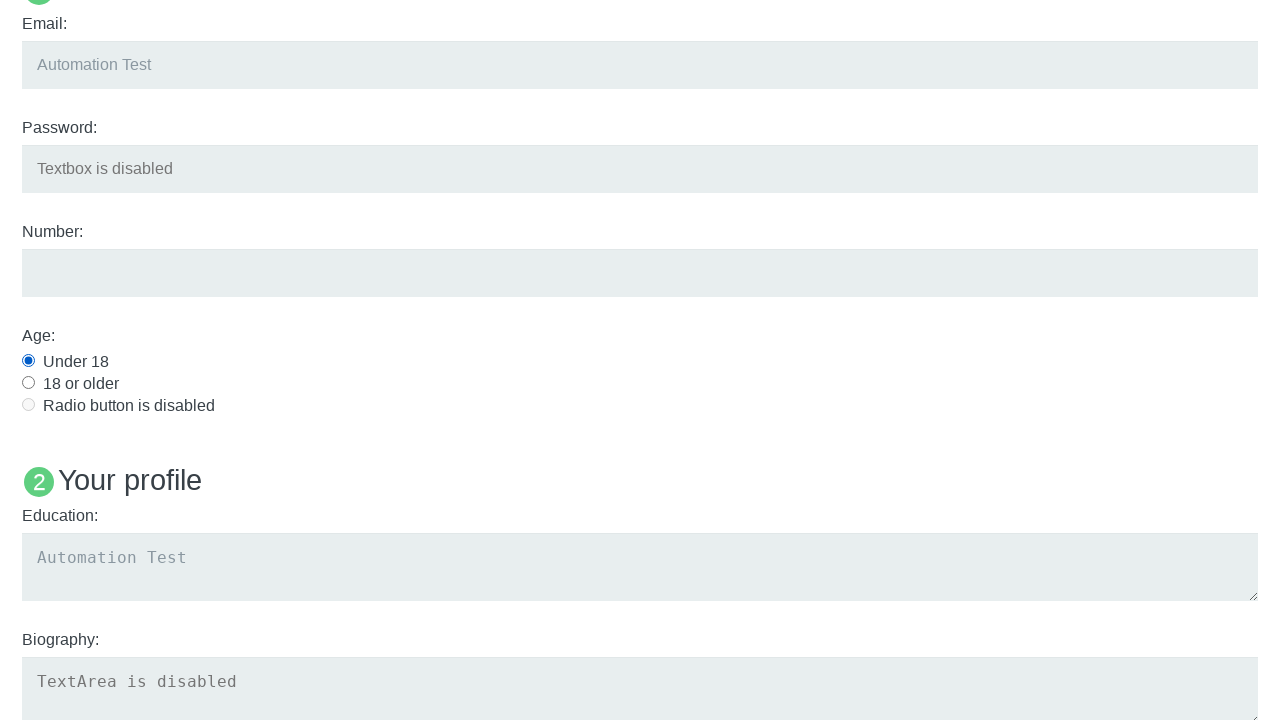